Navigates to the Student page and types text into the search field character by character

Starting URL: https://gravitymvctestapplication.azurewebsites.net/Student

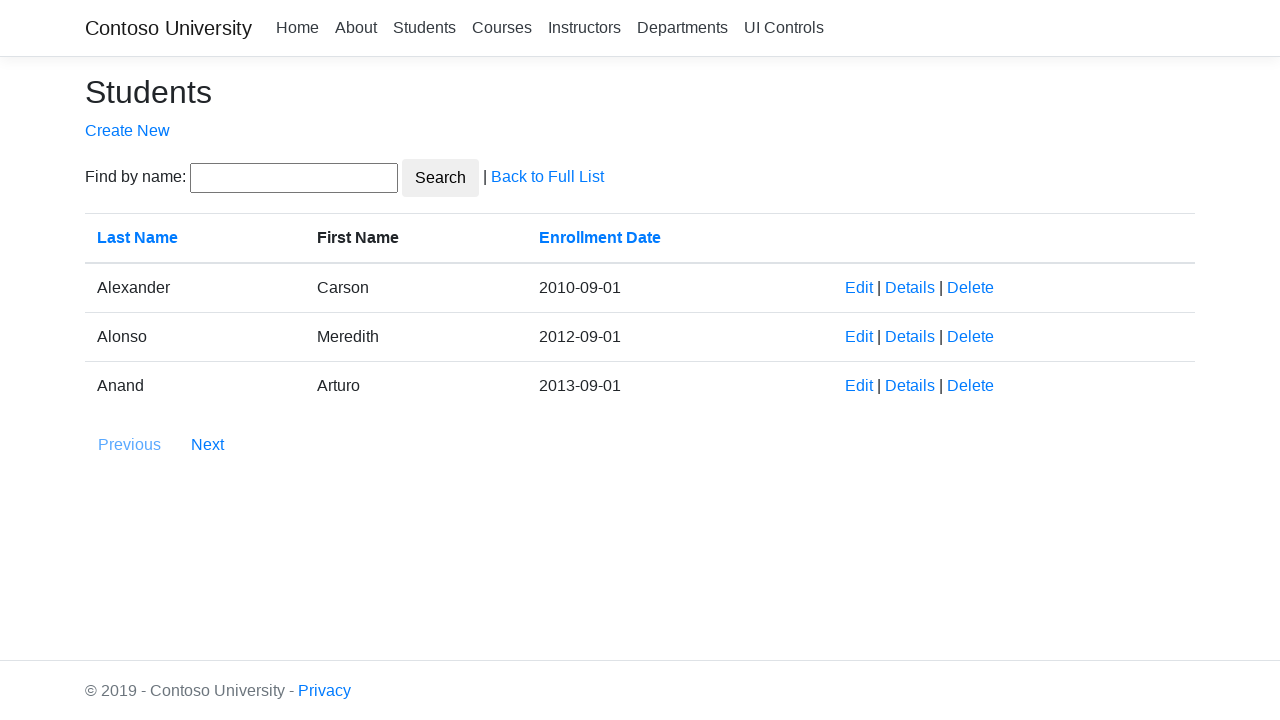

Typed 'hello' into search field character by character with 100ms delay between each character on input#SearchString
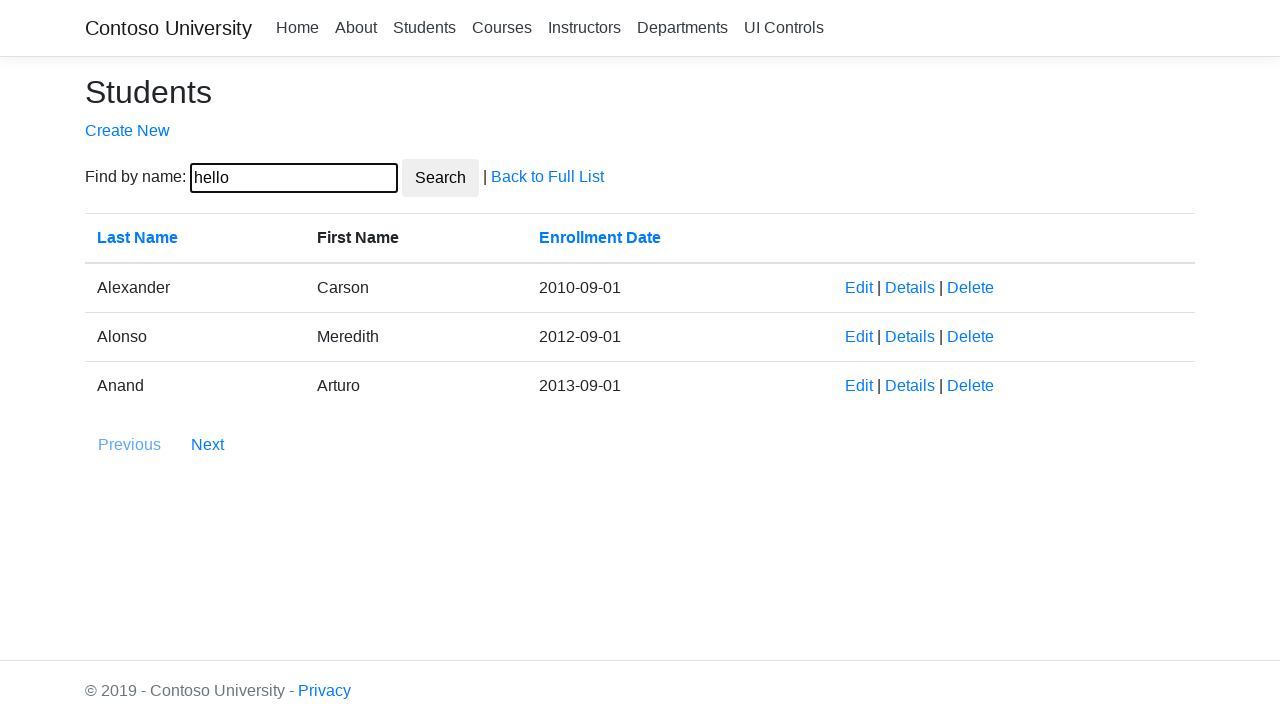

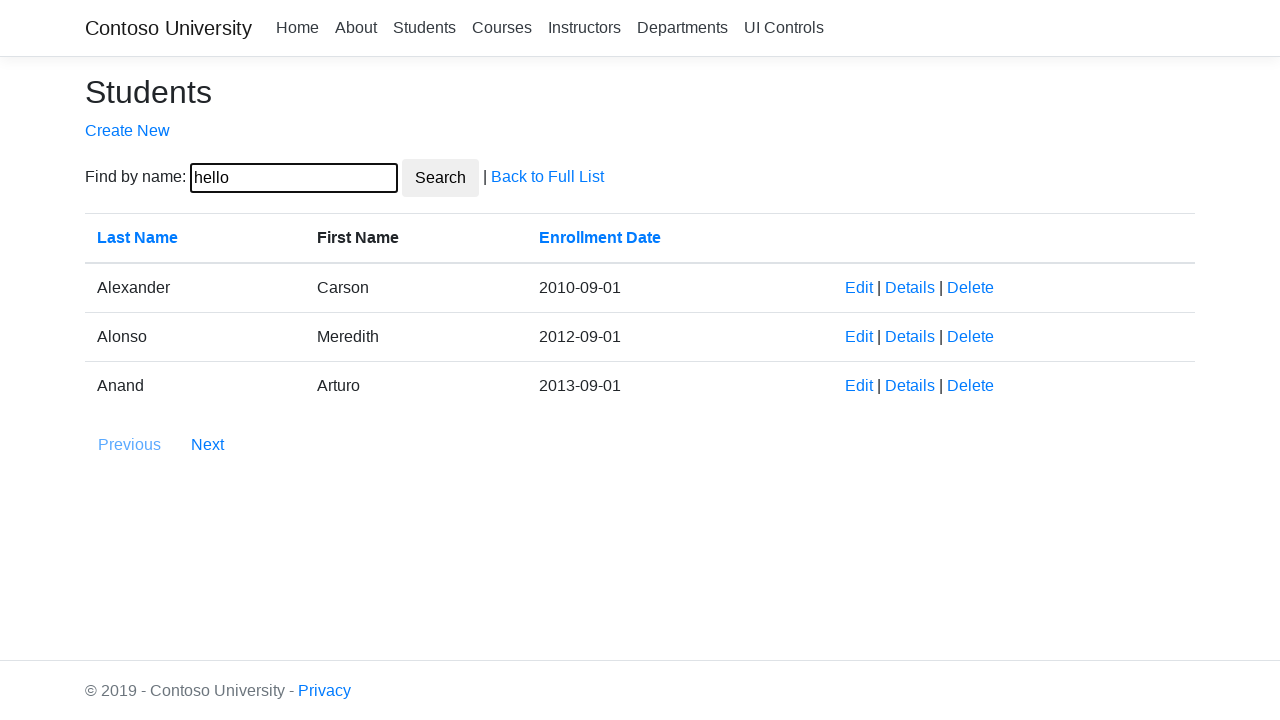